Tests keyboard key press functionality by sending the space key and left arrow key to an element and verifying the displayed result text confirms the correct key was pressed.

Starting URL: http://the-internet.herokuapp.com/key_presses

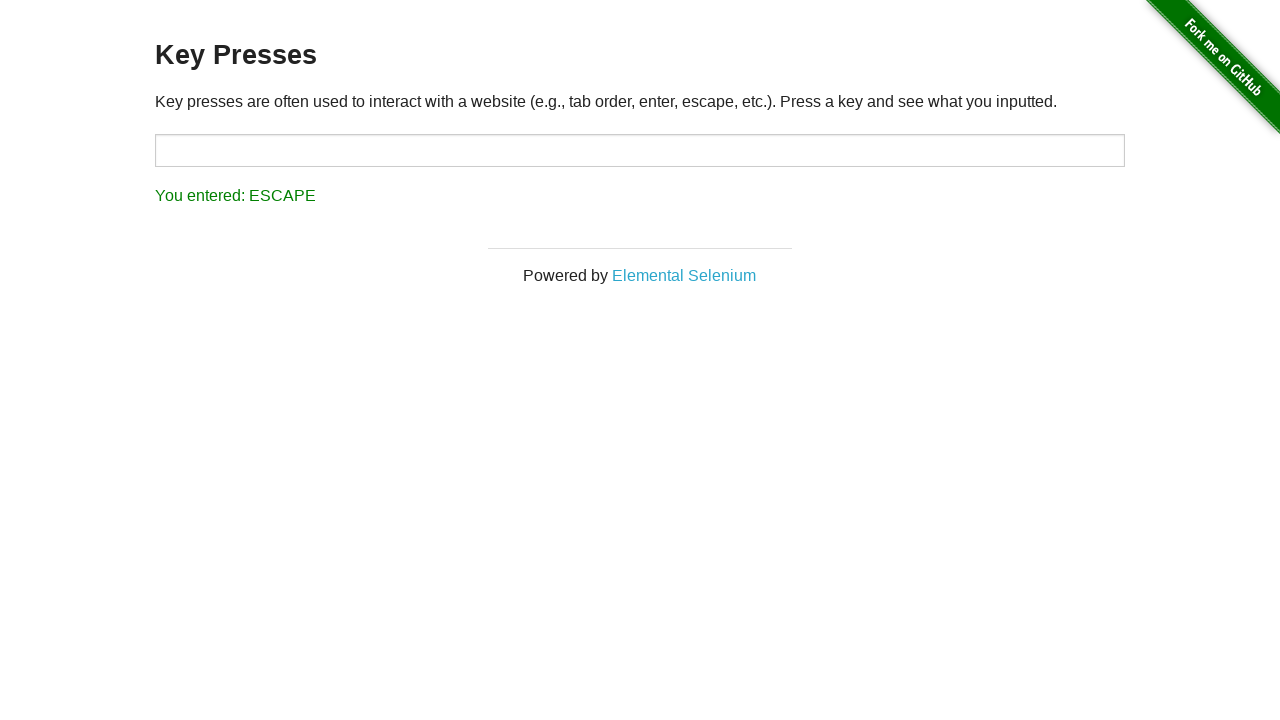

Pressed Space key on target element on #target
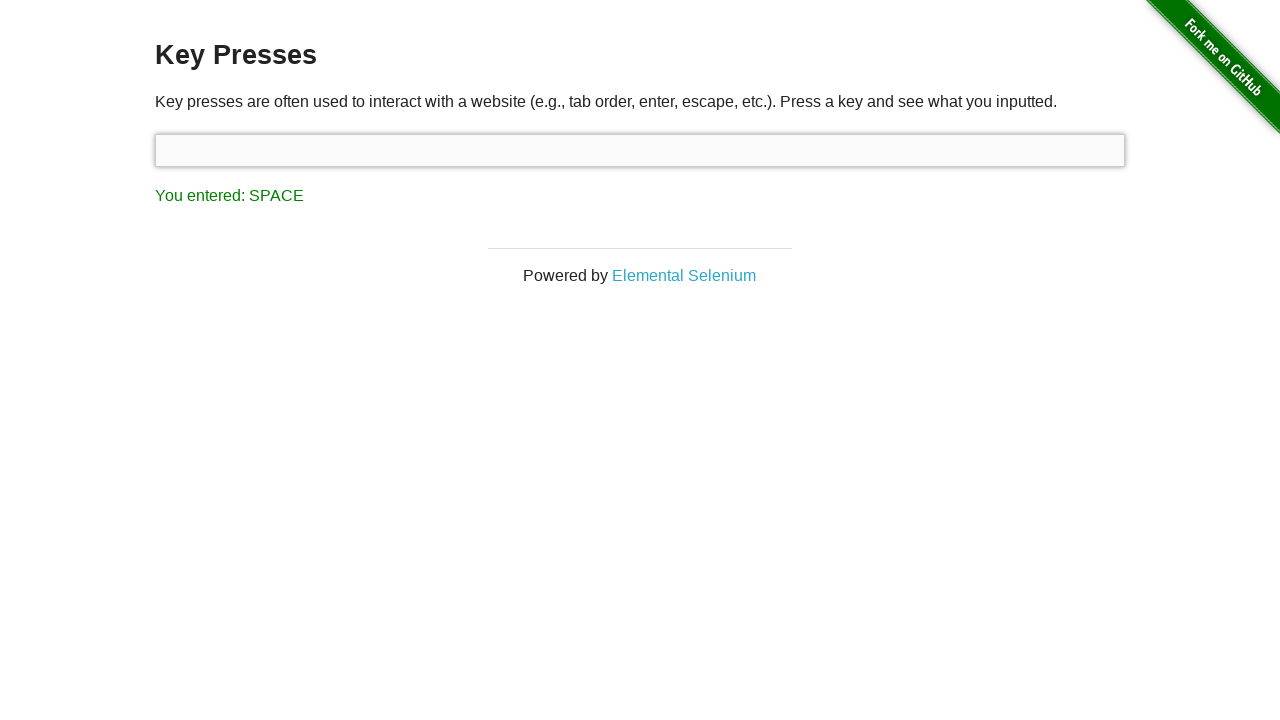

Result element loaded after Space key press
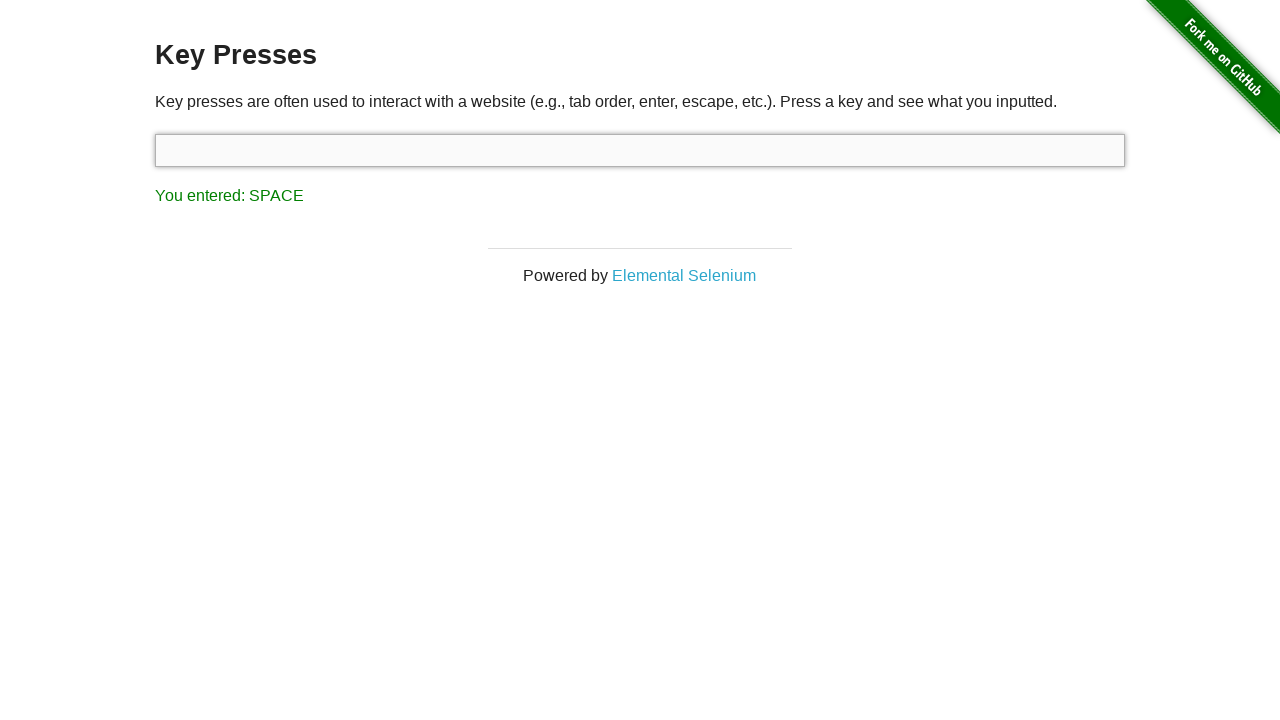

Retrieved result text after Space key press
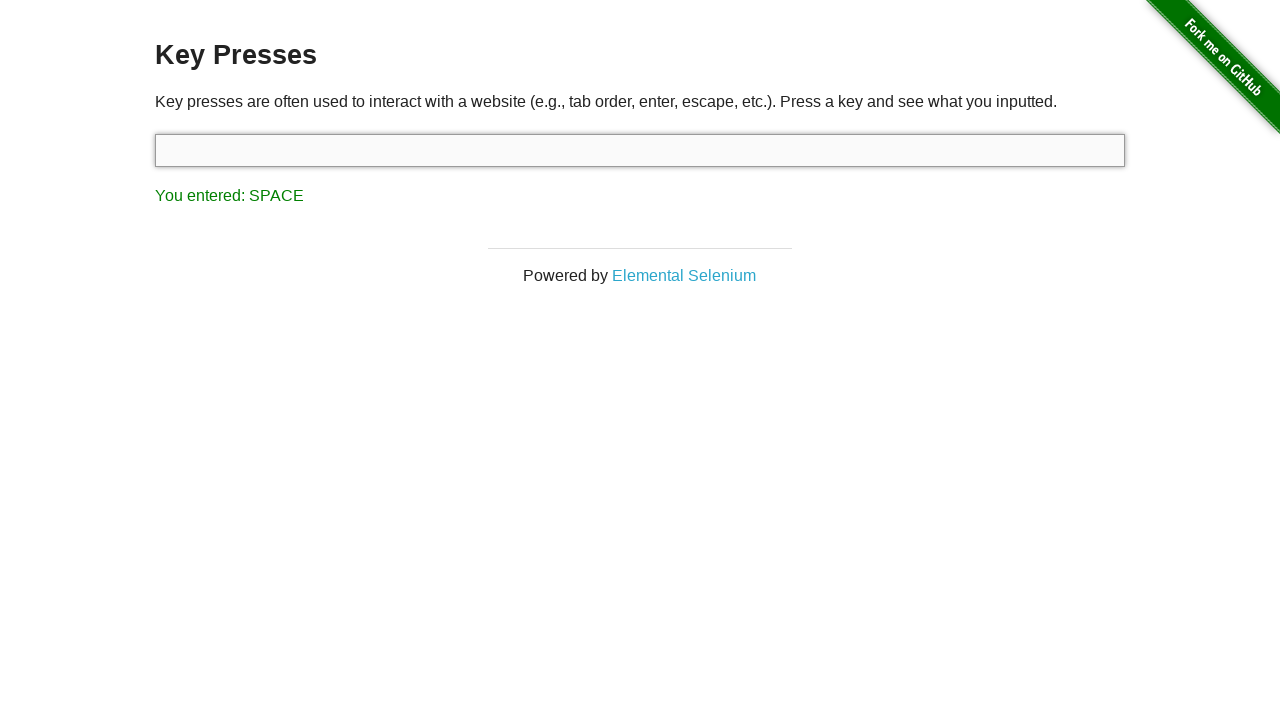

Verified result text confirms SPACE key was pressed
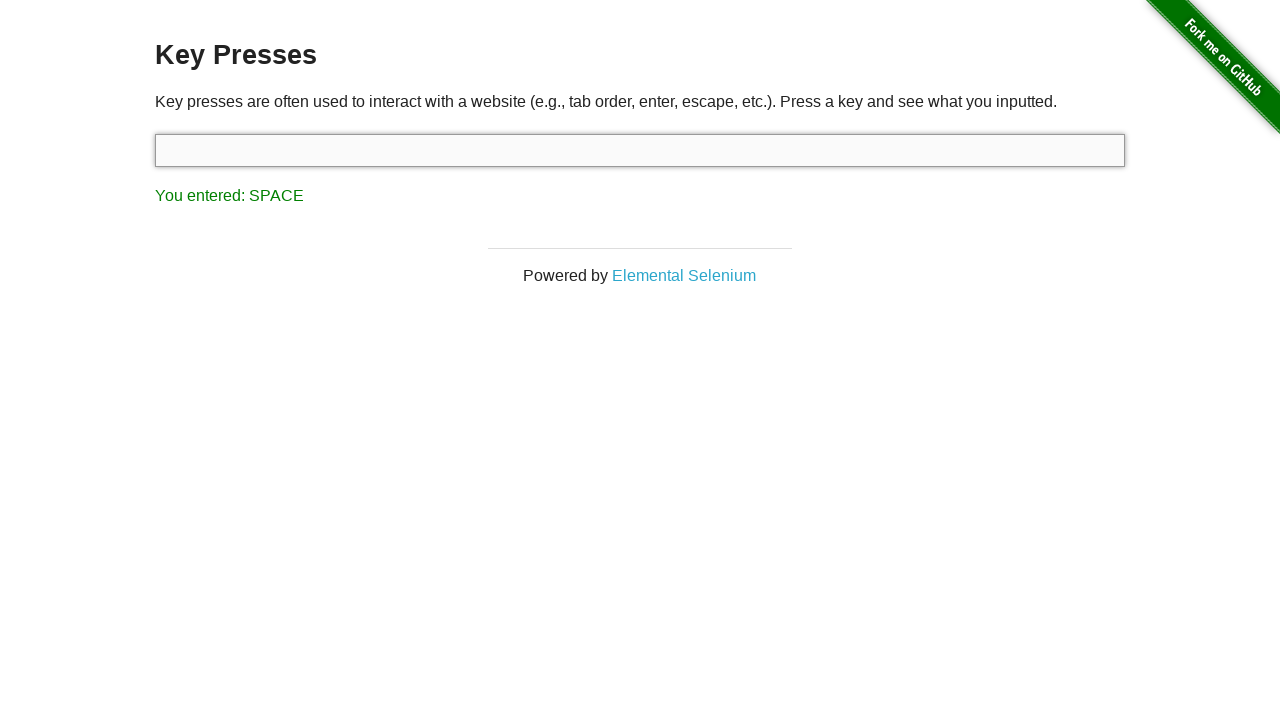

Pressed Left Arrow key on target element on #target
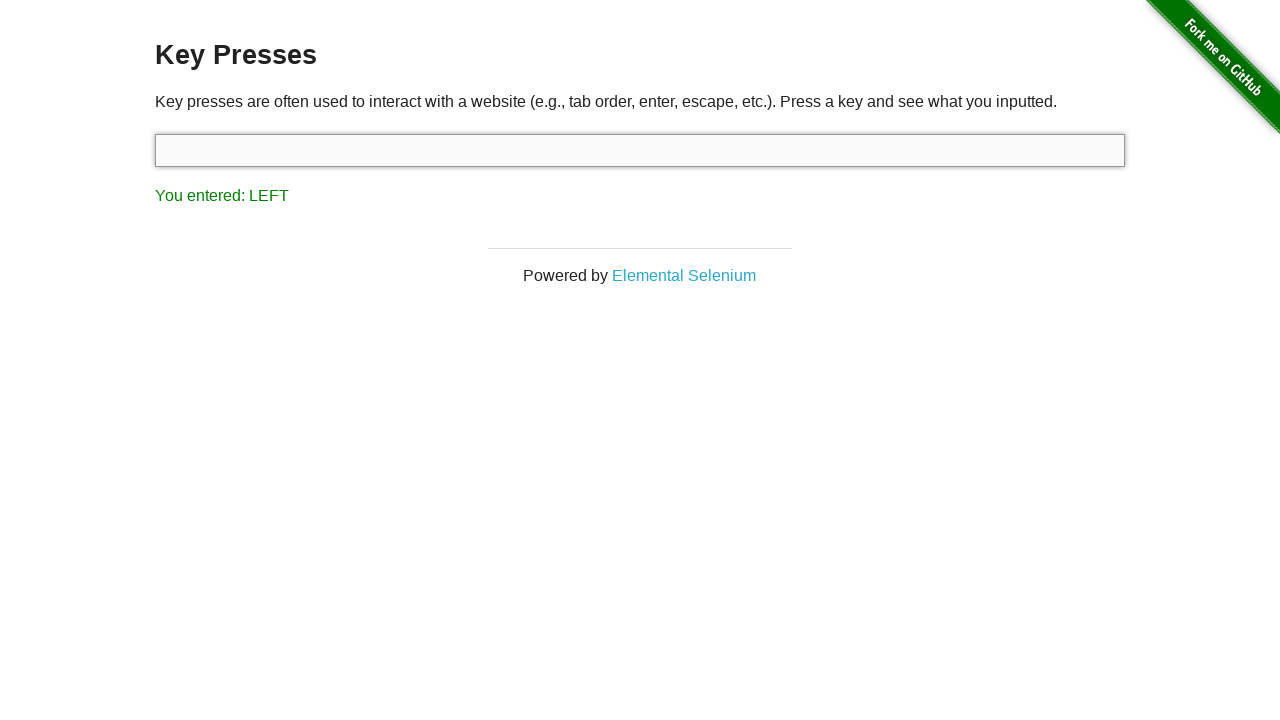

Retrieved result text after Left Arrow key press
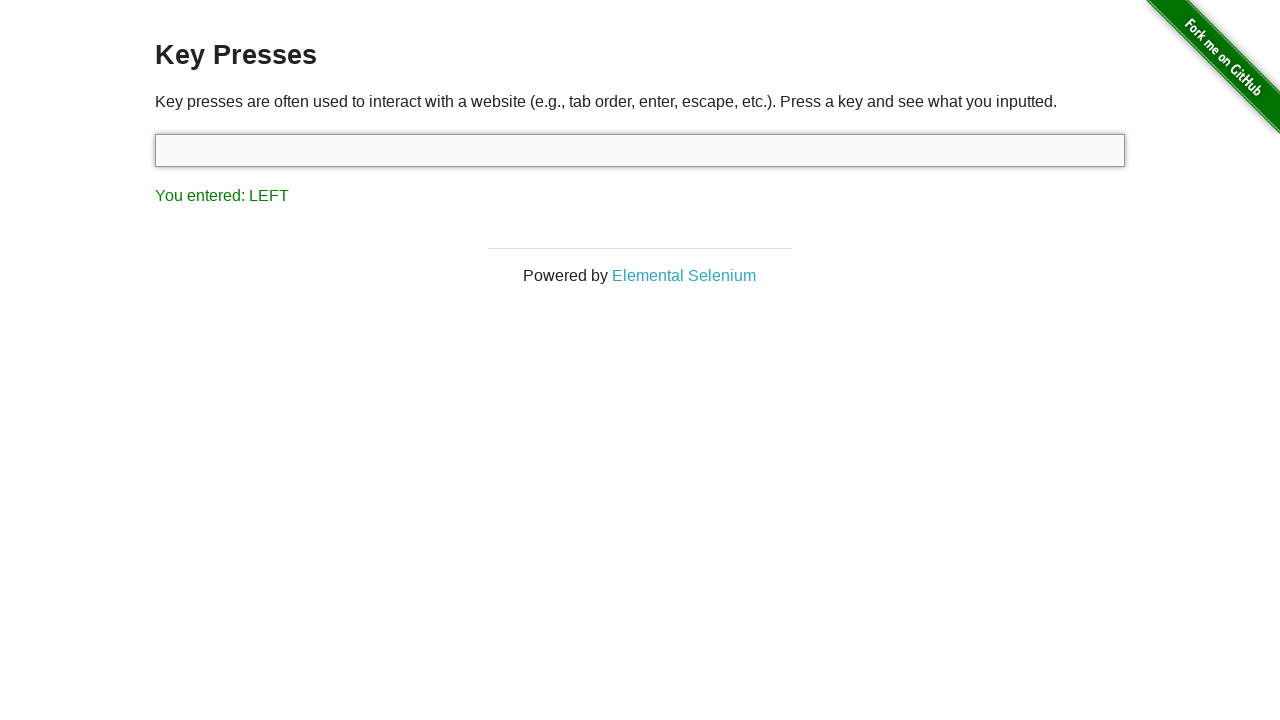

Verified result text confirms LEFT Arrow key was pressed
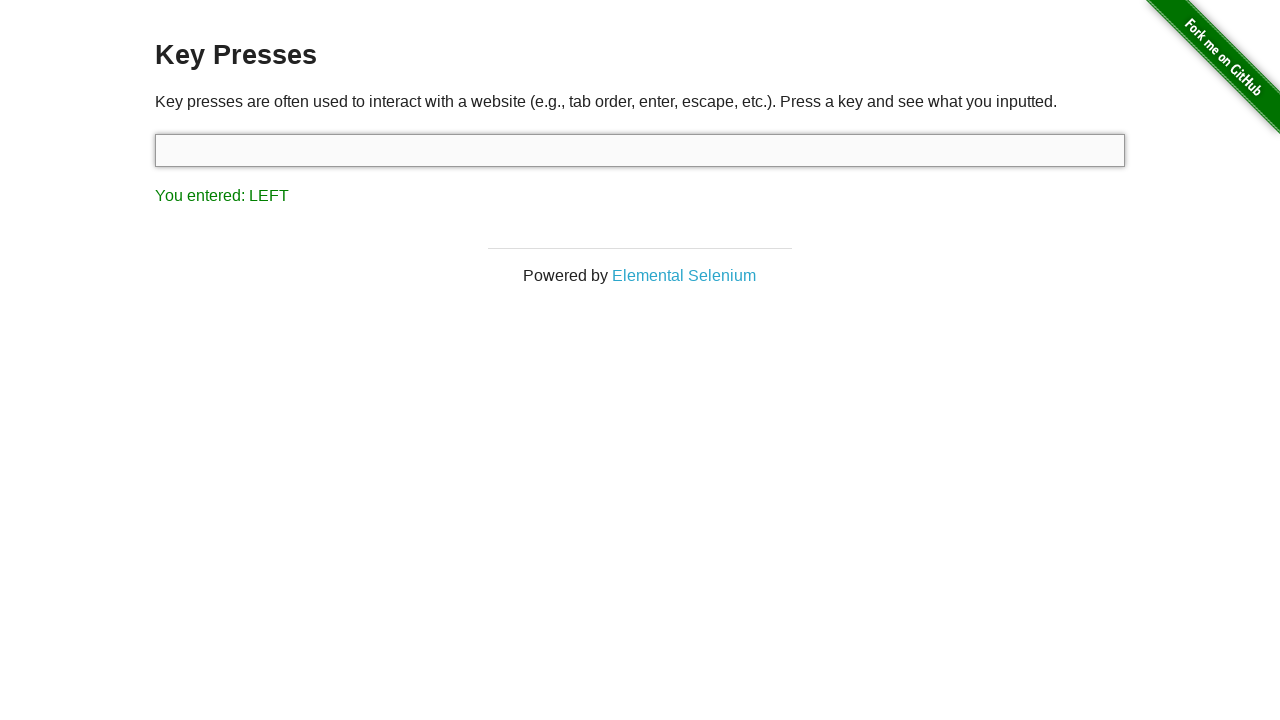

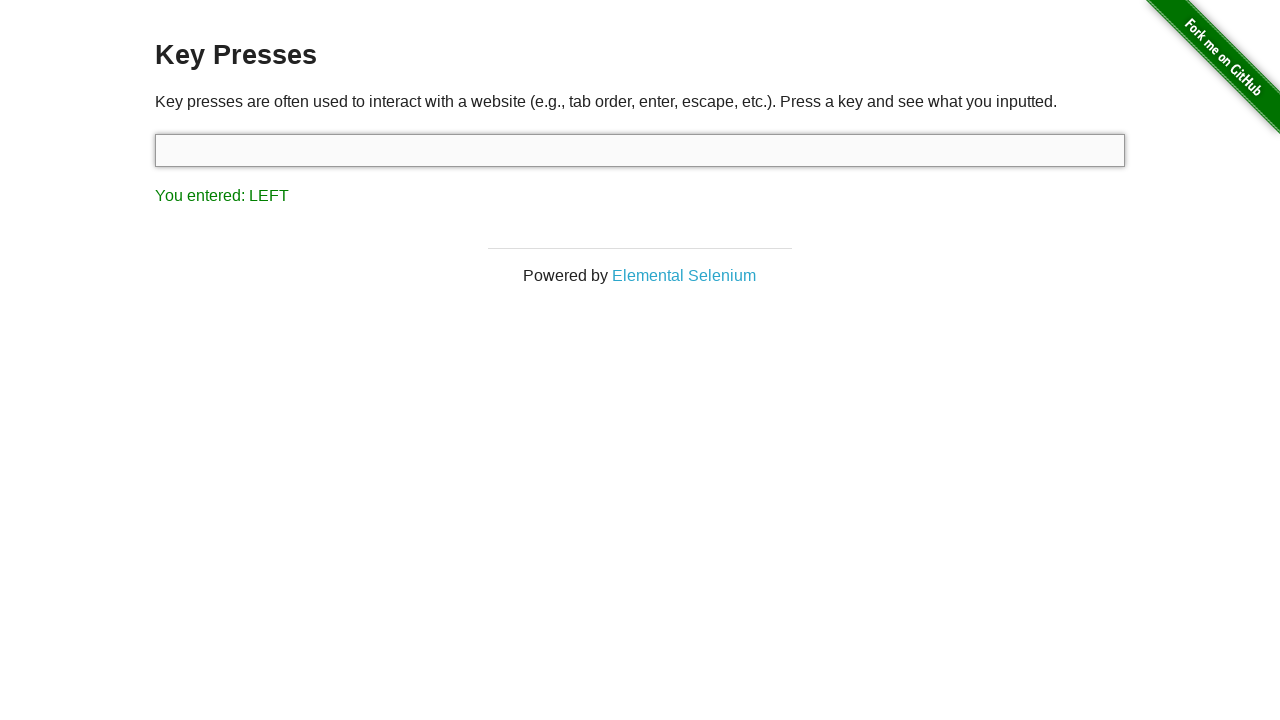